Tests successful launching of the RedBus website by navigating to it and verifying the page title contains expected text

Starting URL: https://www.redbus.in

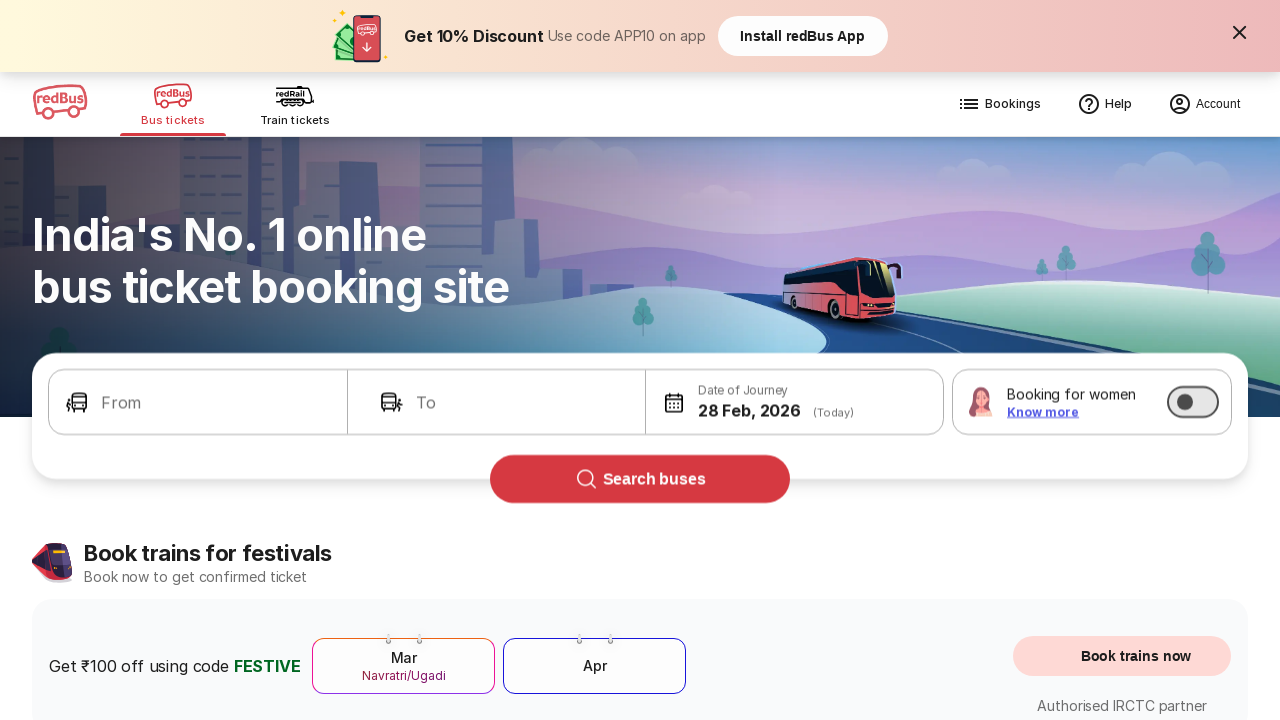

Navigated to https://www.redbus.in
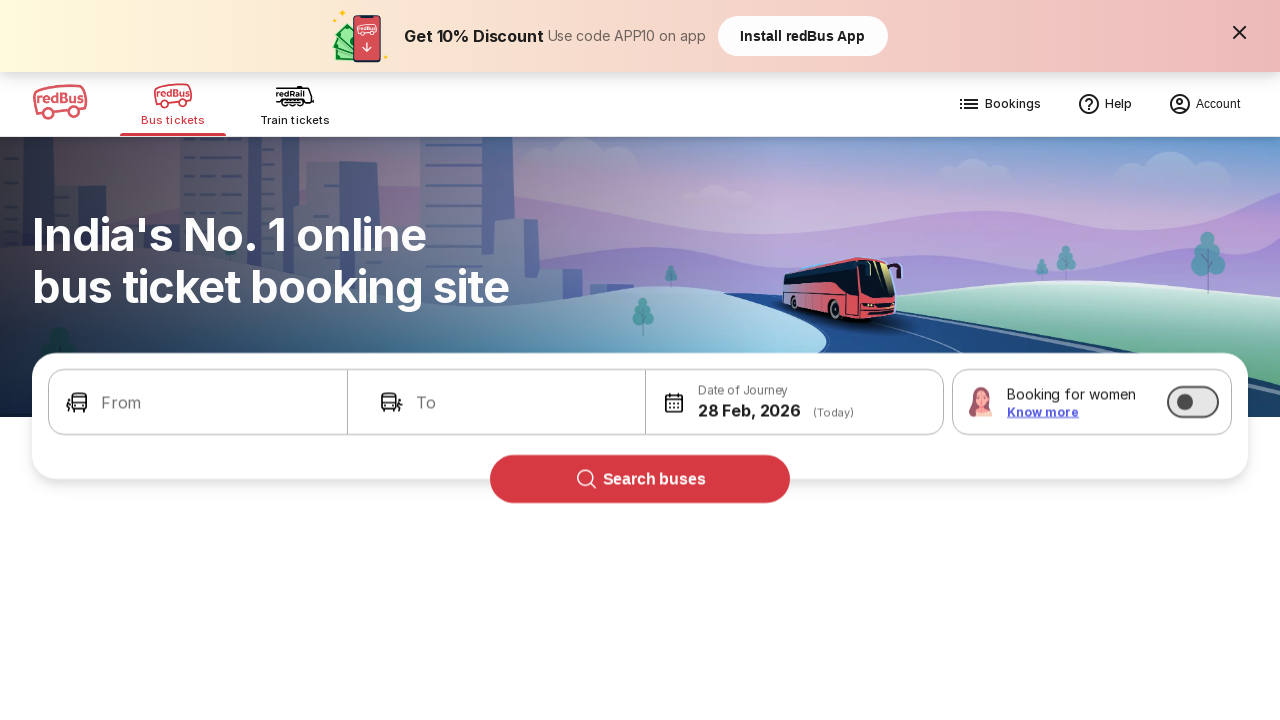

Page loaded with domcontentloaded state
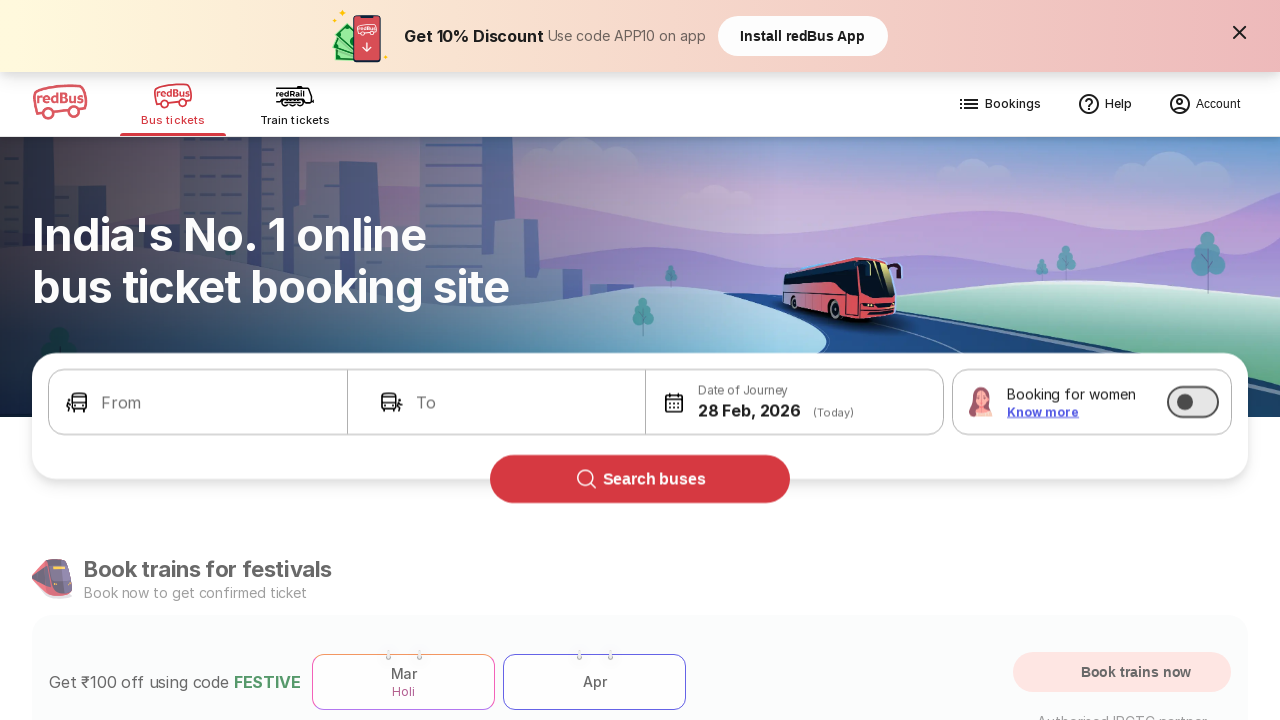

Retrieved page title: 'Bus Booking Online and Train Tickets at Lowest Price - redBus'
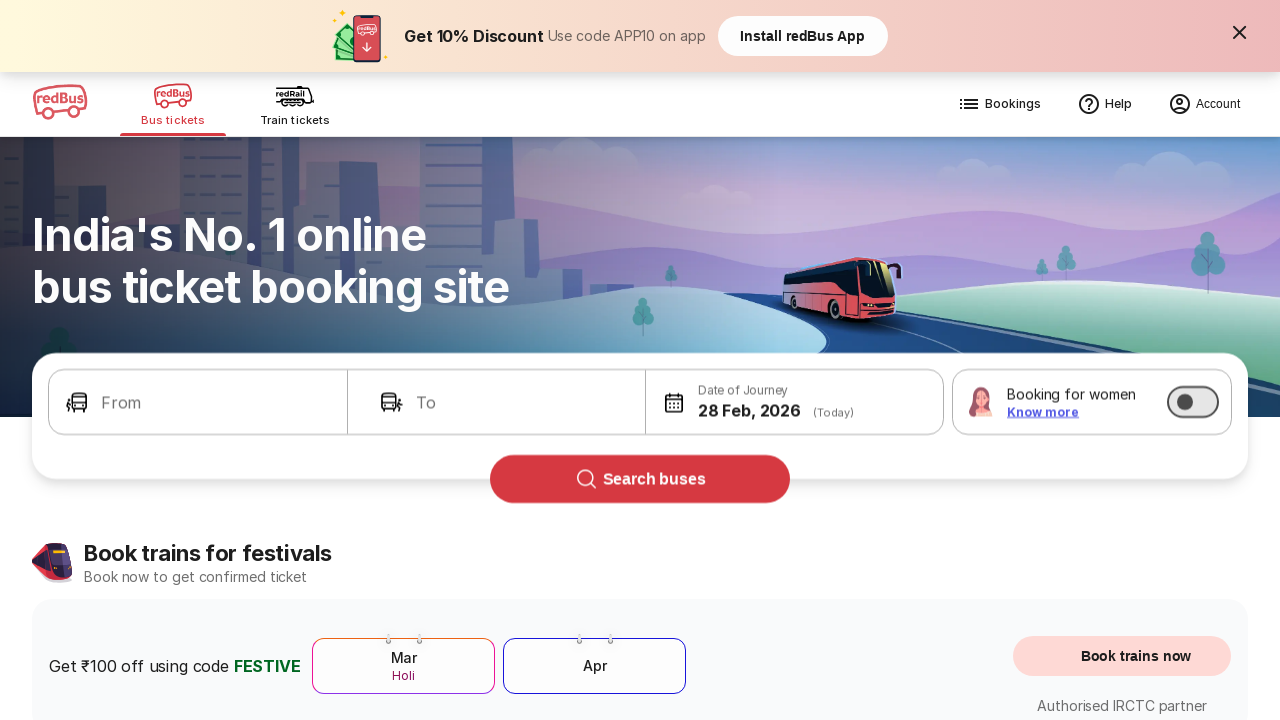

Verification failed: 'redBus India' not found in page title
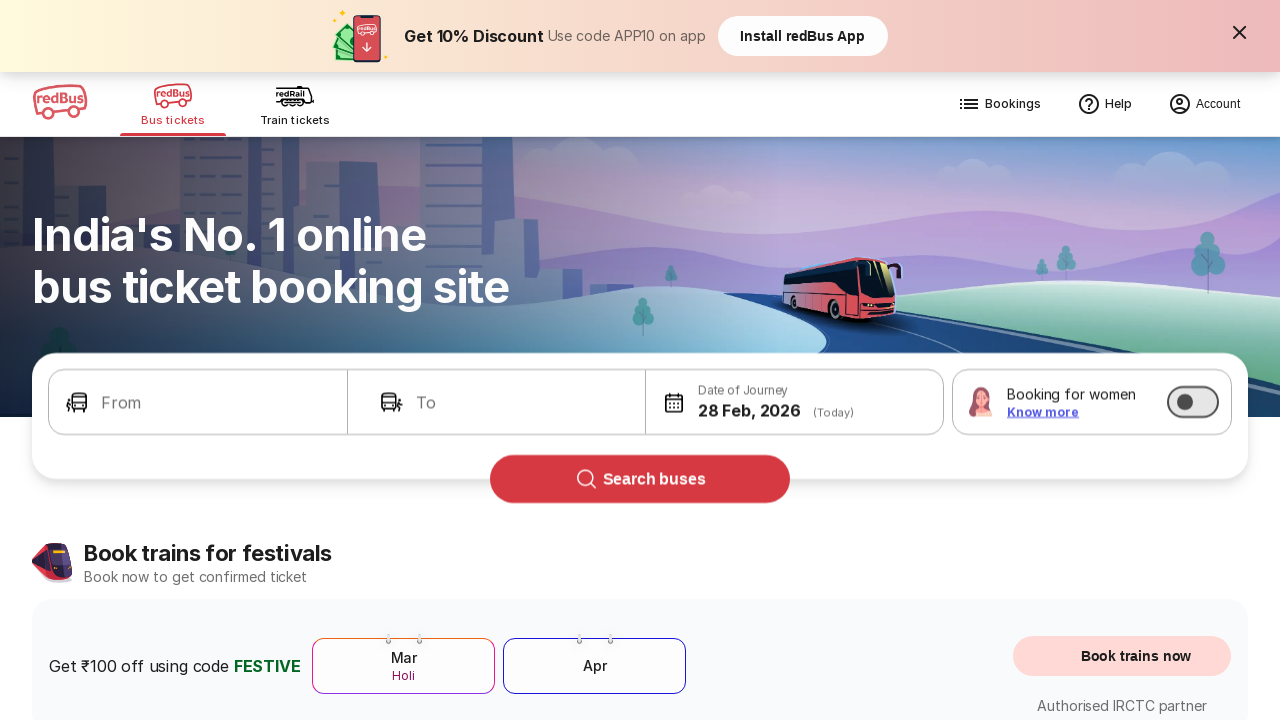

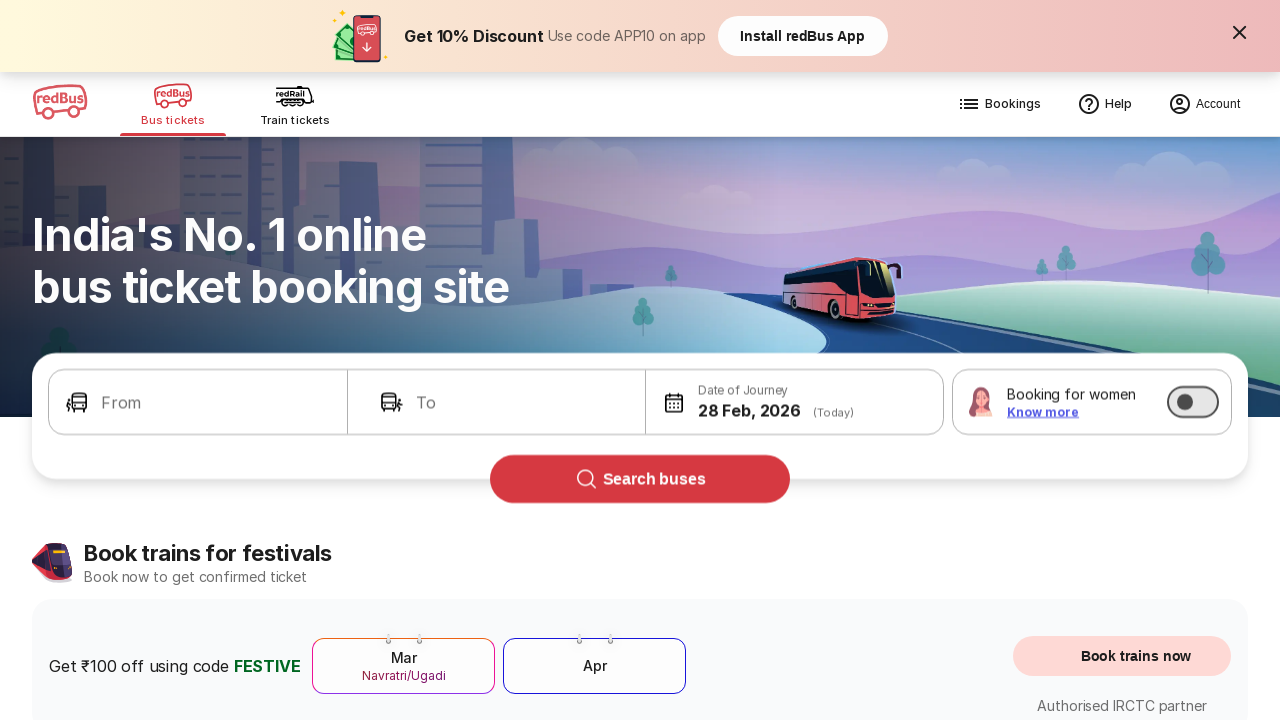